Tests that entering a valid number (81) with a perfect square root displays an alert with the correct result

Starting URL: https://kristinek.github.io/site/tasks/enter_a_number

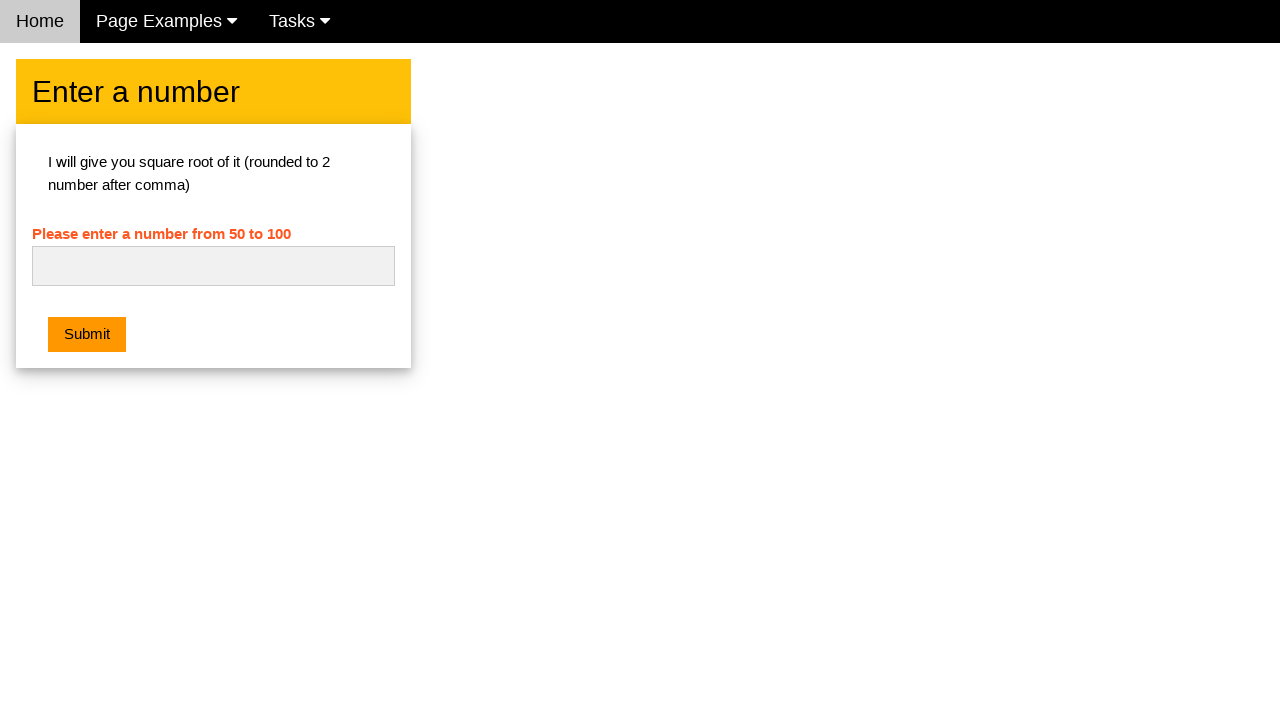

Filled input field with '81' (perfect square number) on #numb
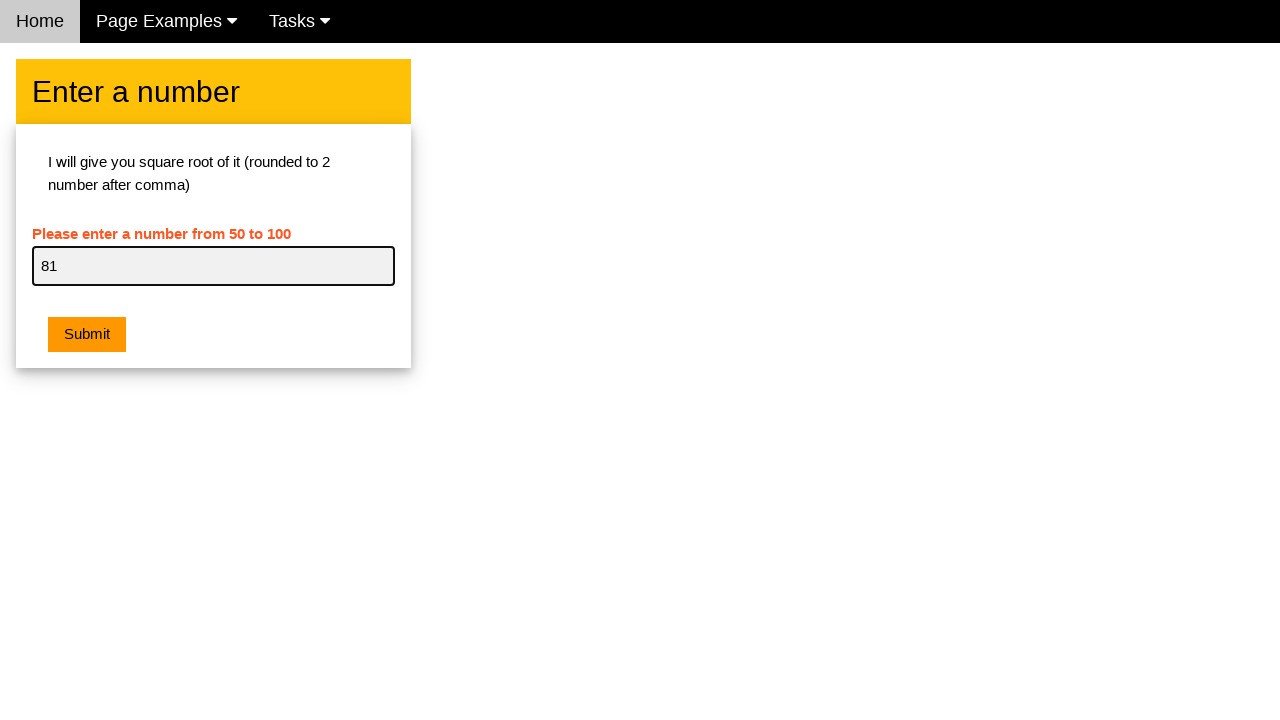

Clicked the submit button at (87, 335) on .w3-btn
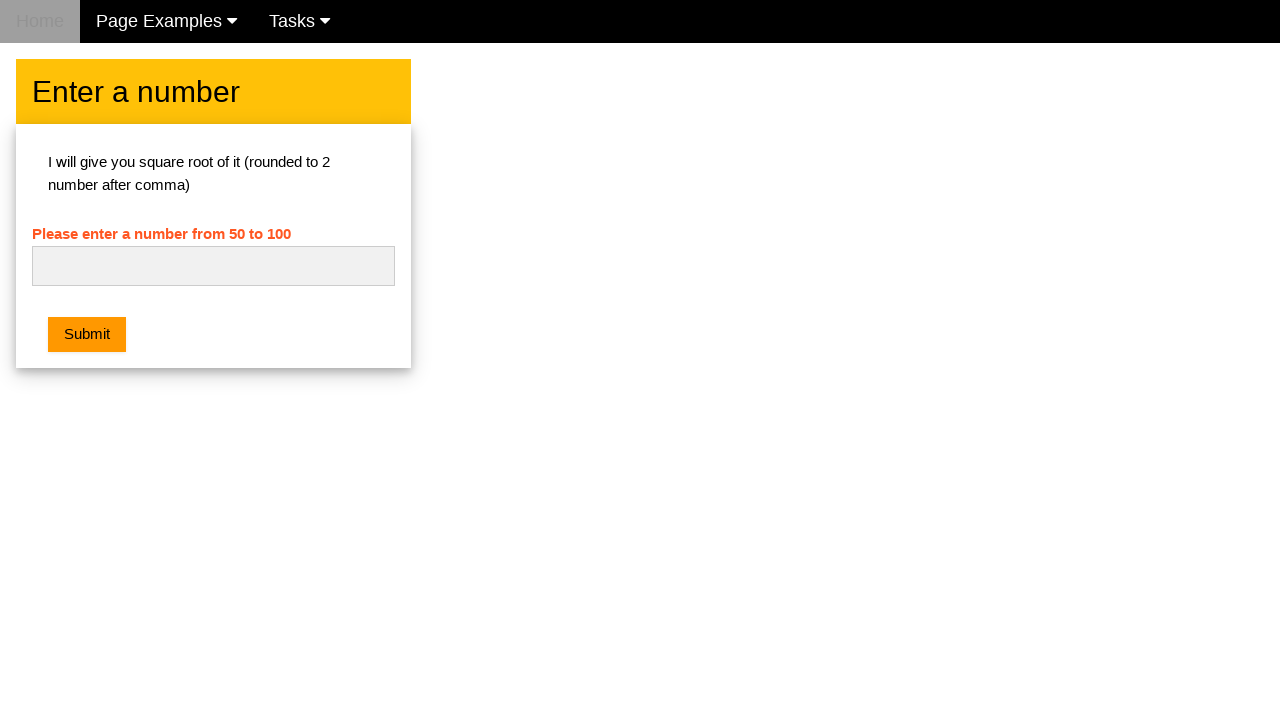

Set up alert dialog handler to accept any dialogs
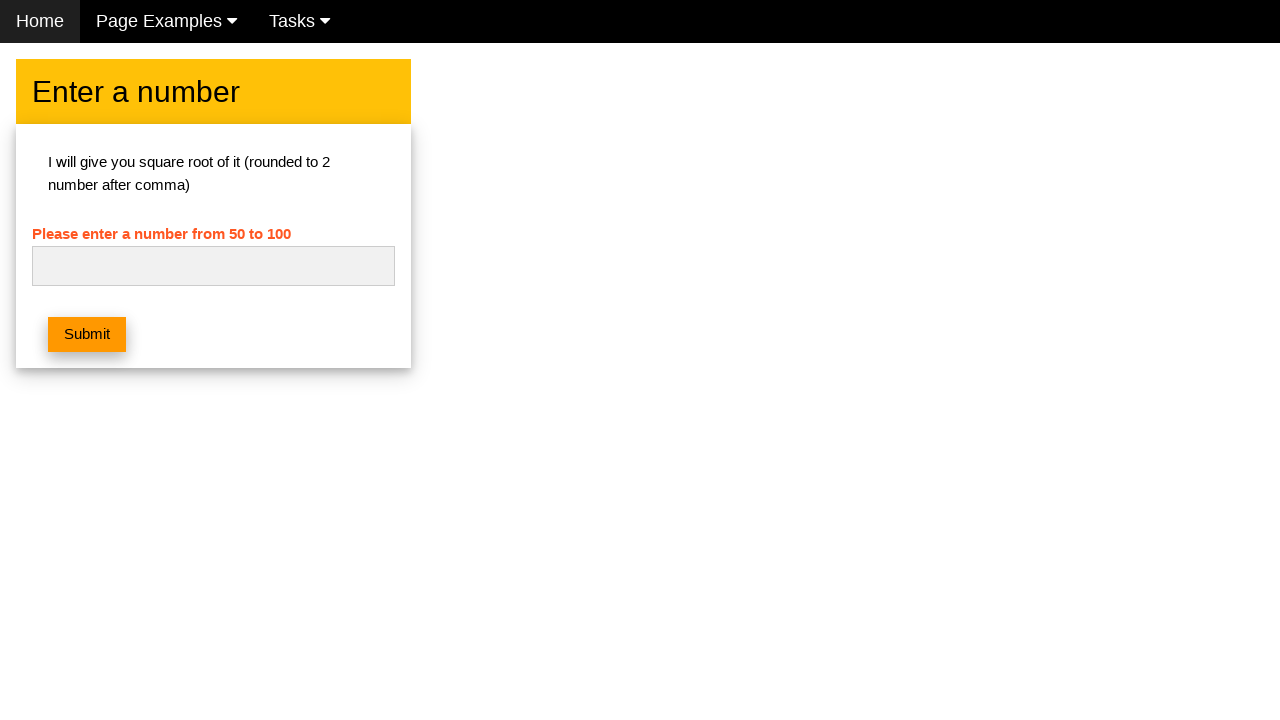

Waited 500ms for alert to appear and be processed
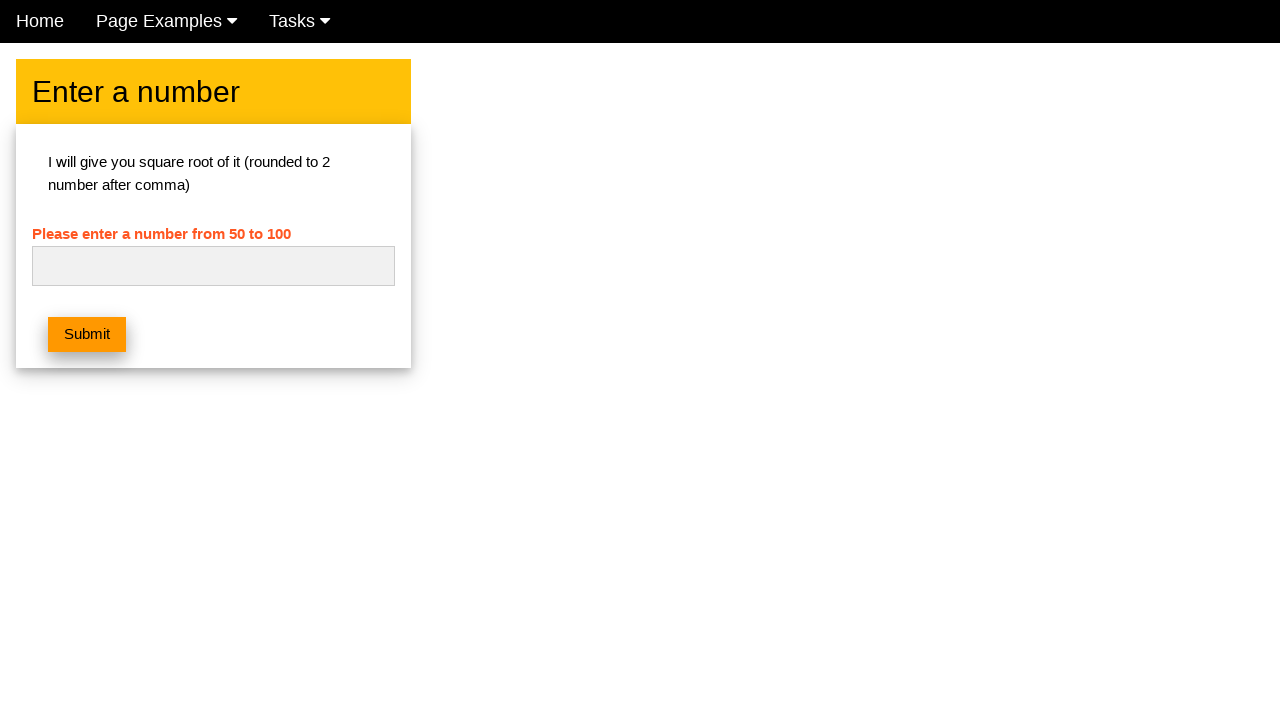

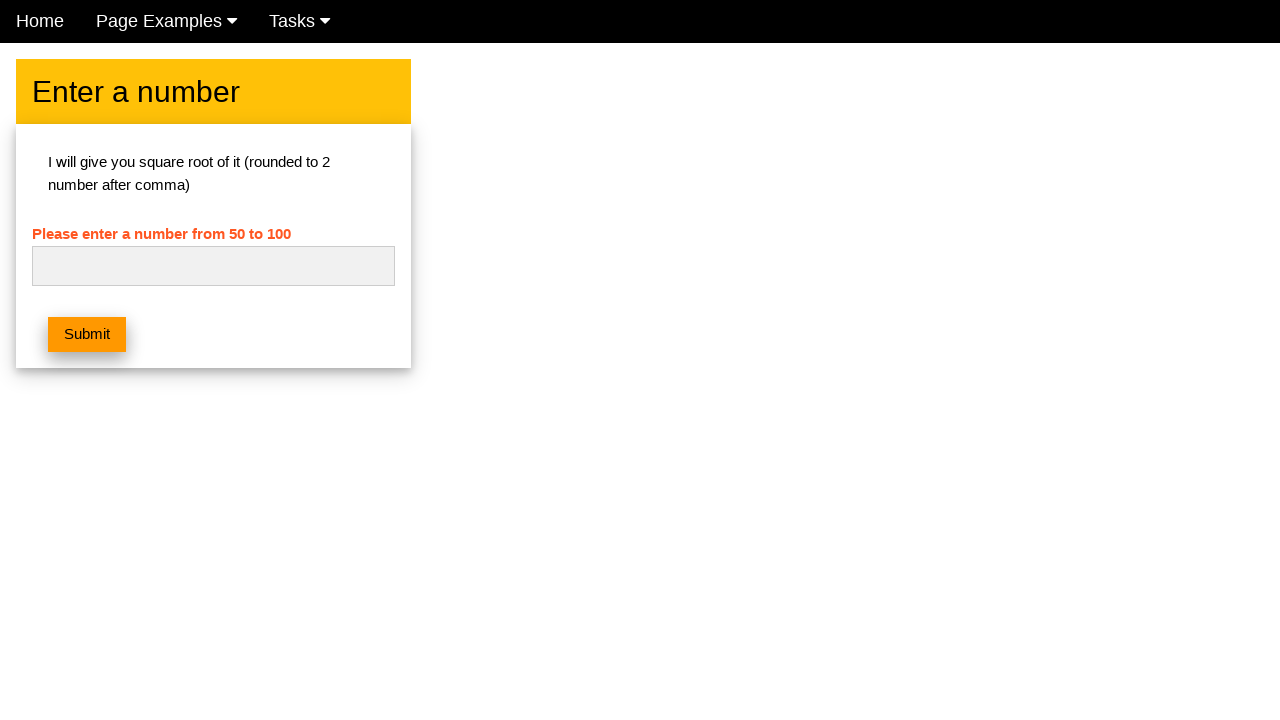